Tests clicking a button with a specific class attribute on a UI testing playground page and handles the resulting alert dialog by accepting it

Starting URL: http://uitestingplayground.com/classattr

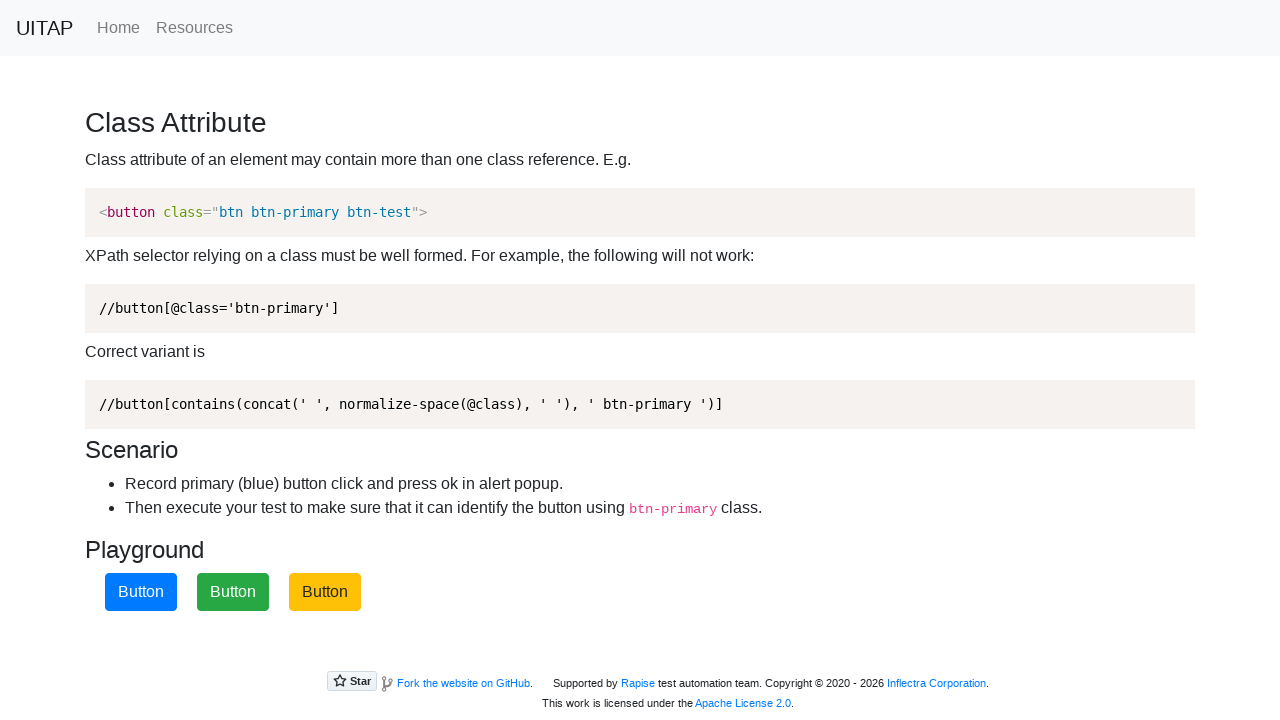

Set up dialog handler to accept alert dialogs
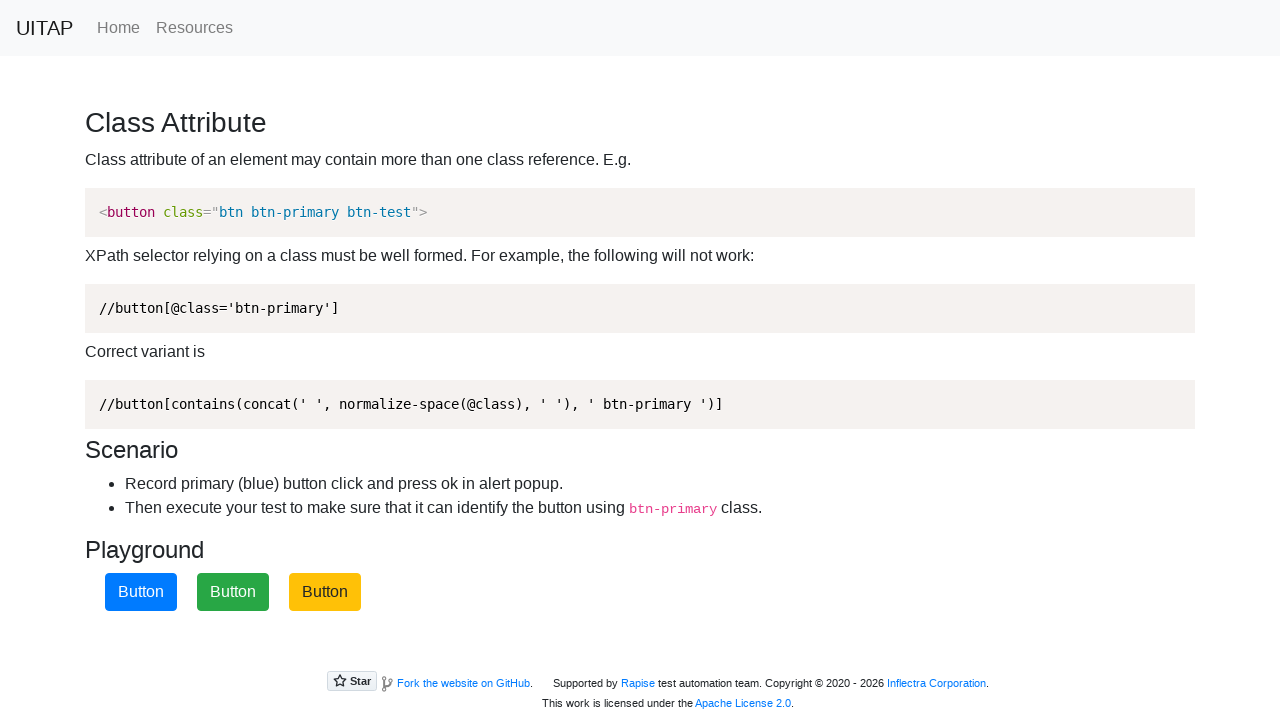

Clicked button with btn-primary class attribute at (141, 592) on button.btn-primary
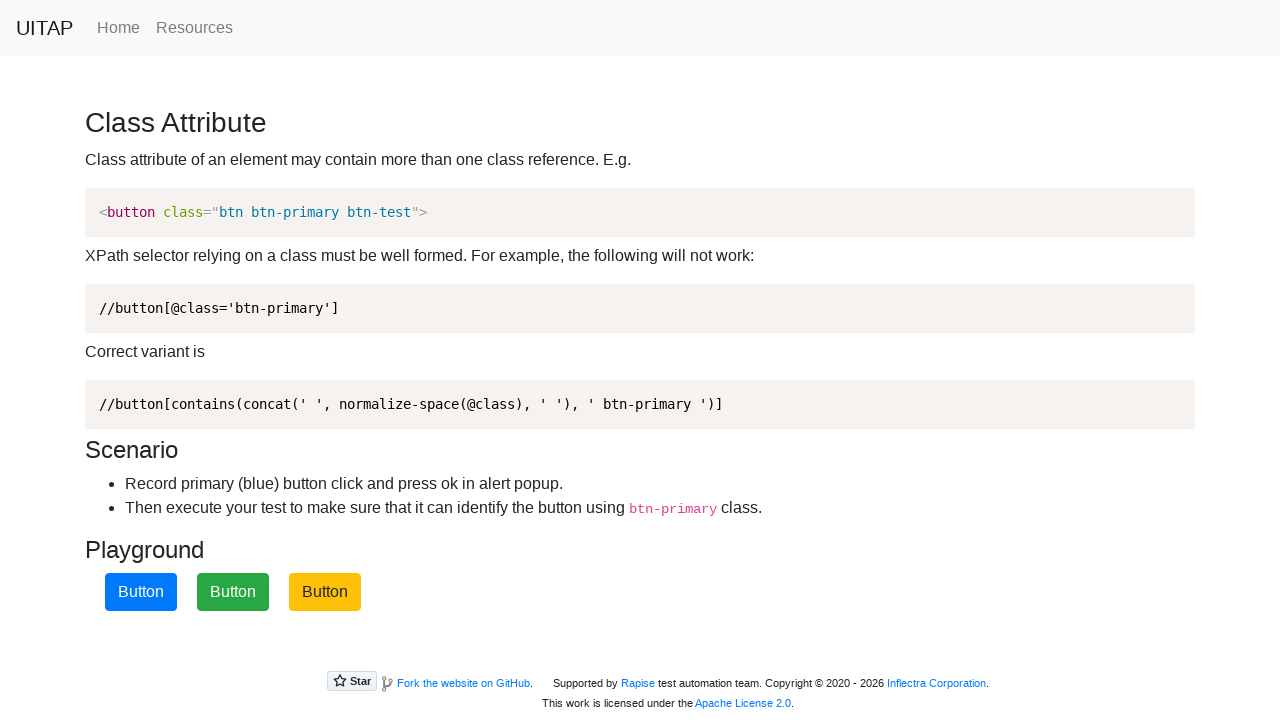

Waited 500ms for alert dialog to be processed
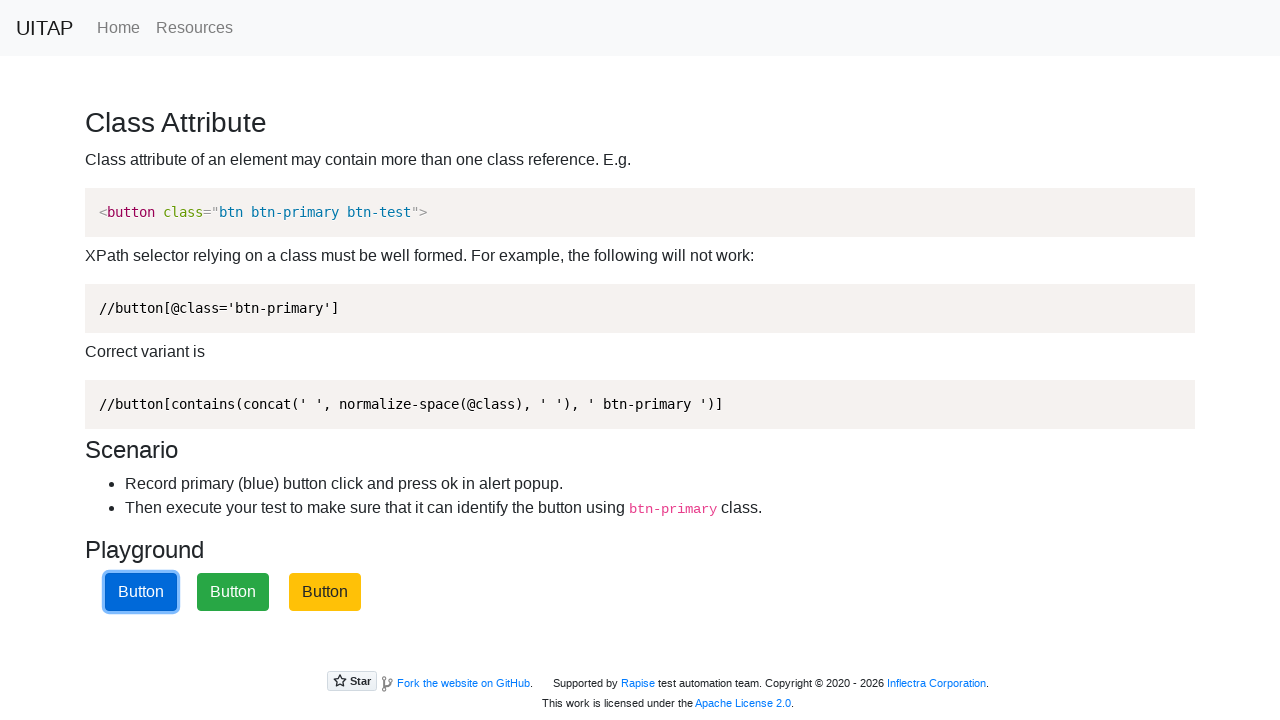

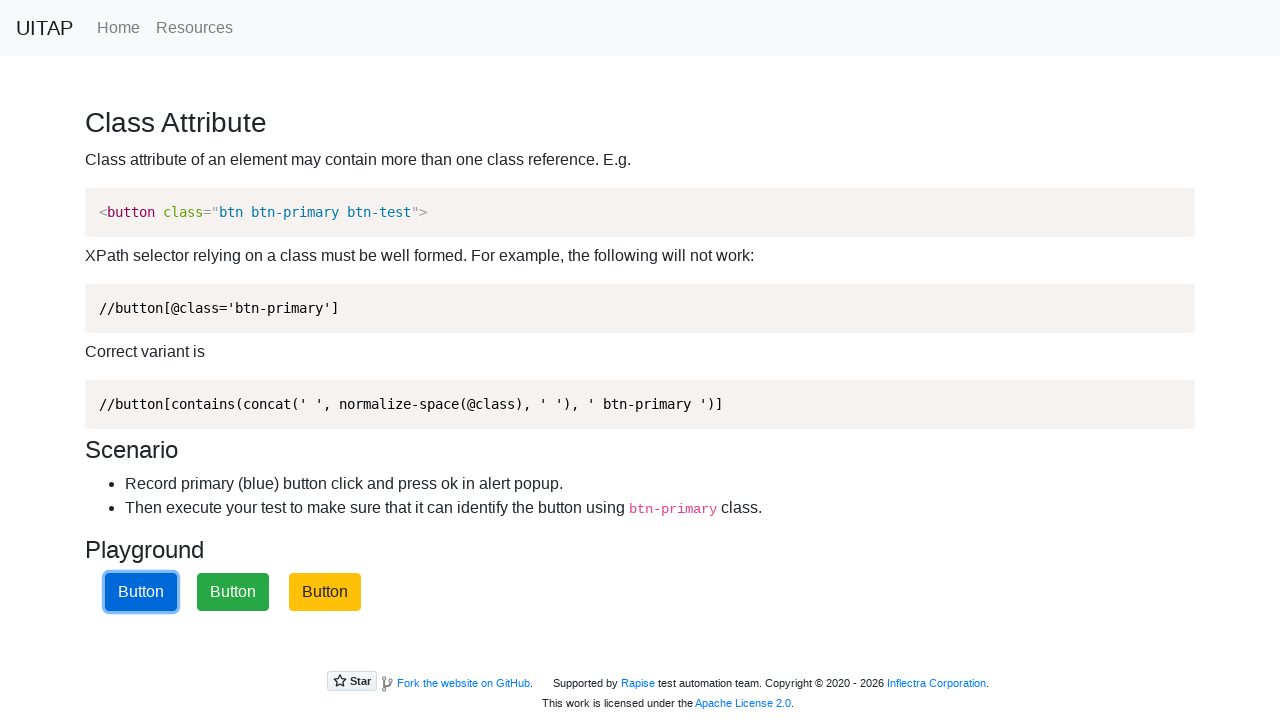